Tests that the Clear completed button displays correct text when items are completed

Starting URL: https://demo.playwright.dev/todomvc

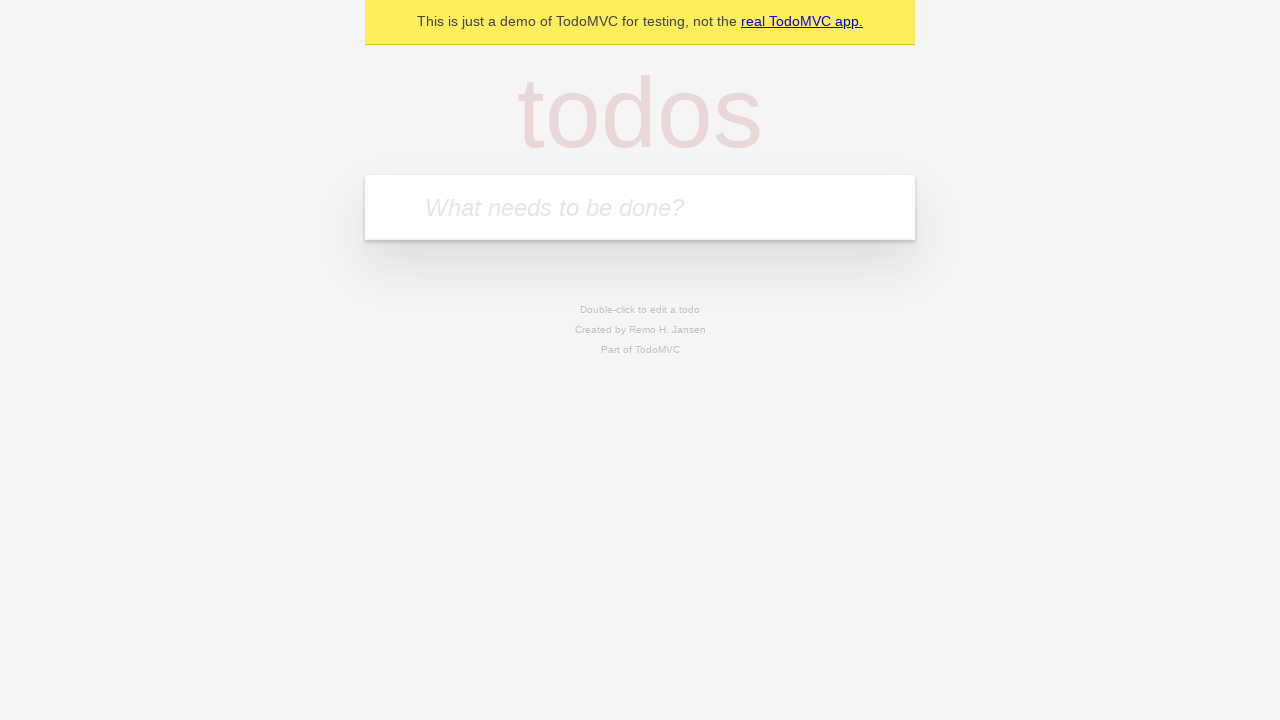

Located the 'What needs to be done?' input field
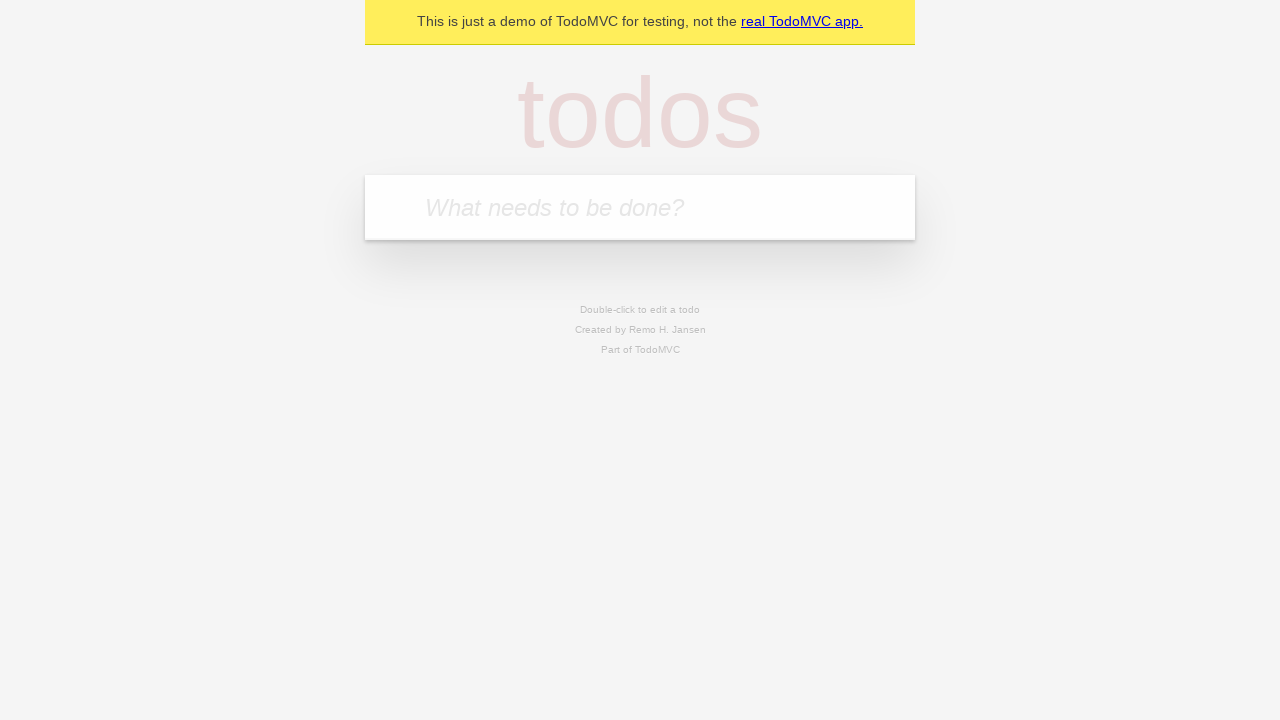

Filled todo input with 'watch monty python' on internal:attr=[placeholder="What needs to be done?"i]
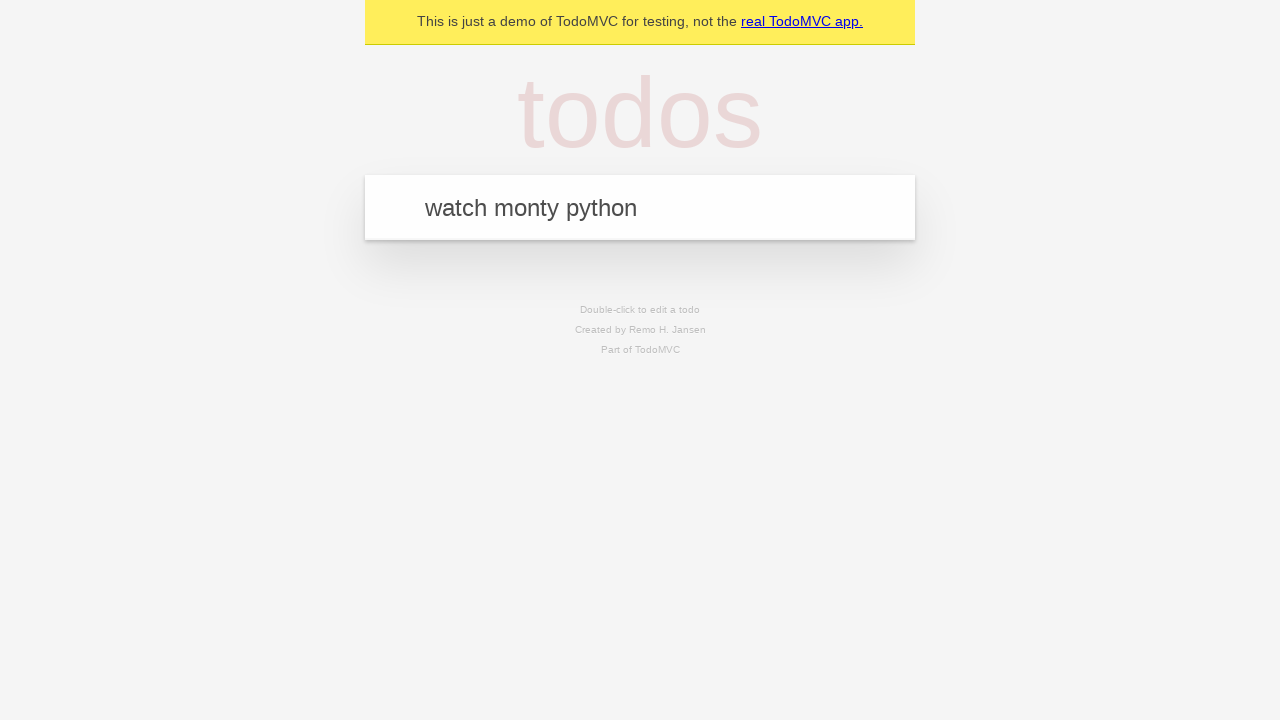

Pressed Enter to add 'watch monty python' to the todo list on internal:attr=[placeholder="What needs to be done?"i]
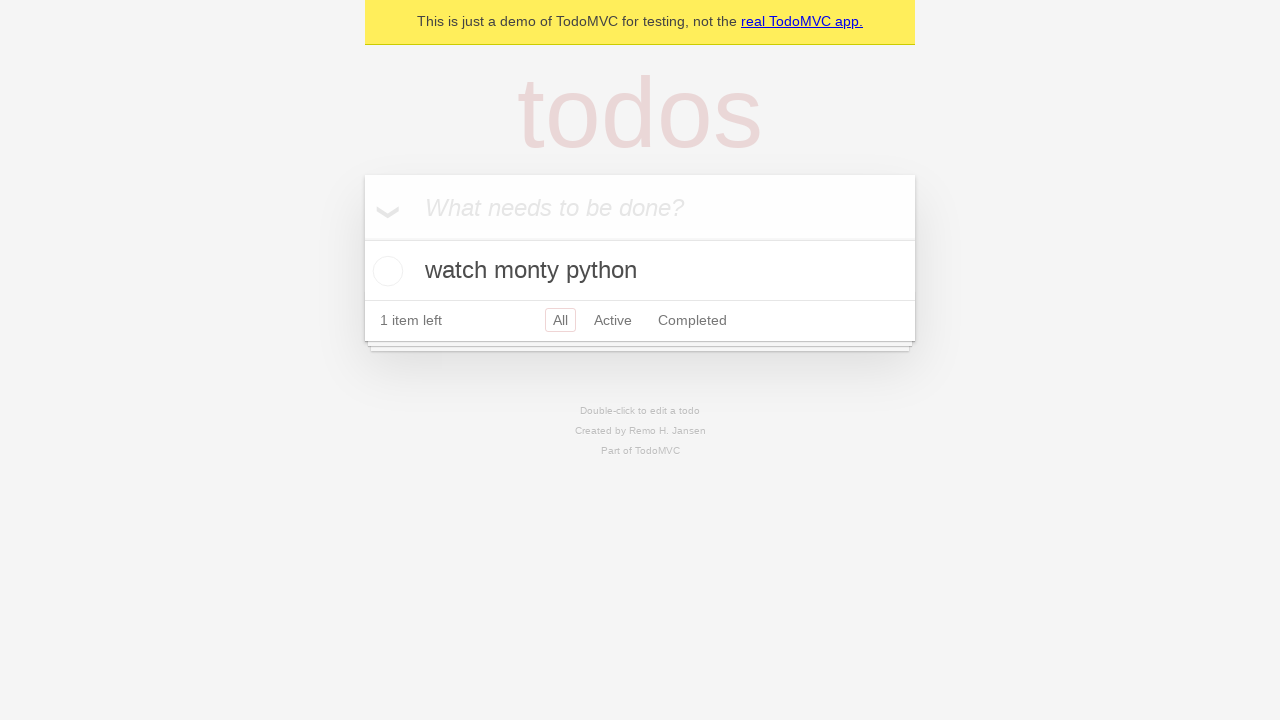

Filled todo input with 'feed the cat' on internal:attr=[placeholder="What needs to be done?"i]
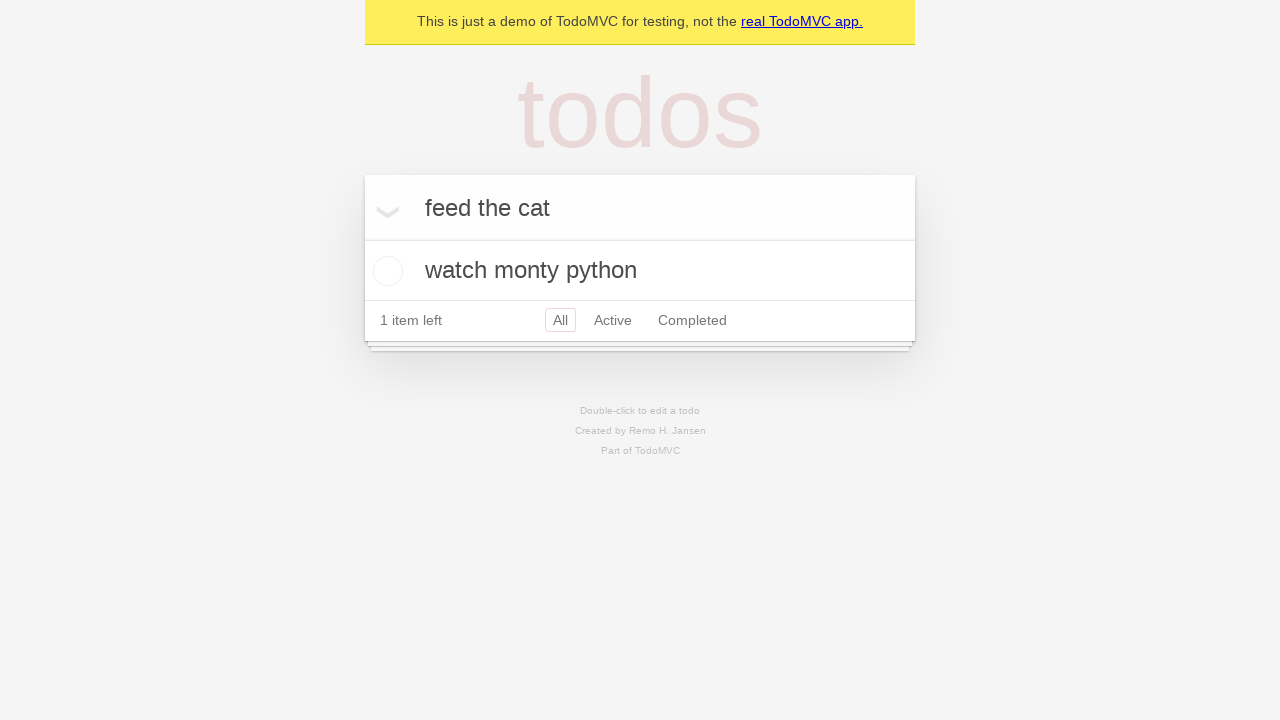

Pressed Enter to add 'feed the cat' to the todo list on internal:attr=[placeholder="What needs to be done?"i]
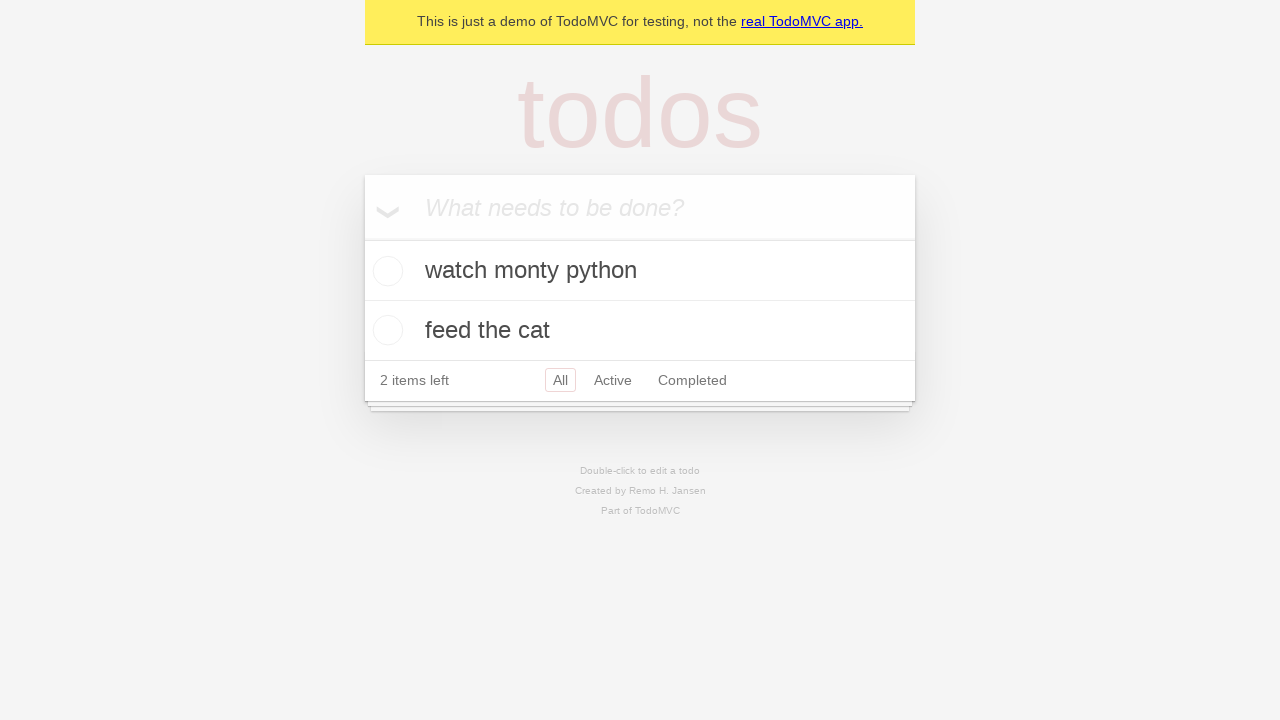

Filled todo input with 'book a doctors appointment' on internal:attr=[placeholder="What needs to be done?"i]
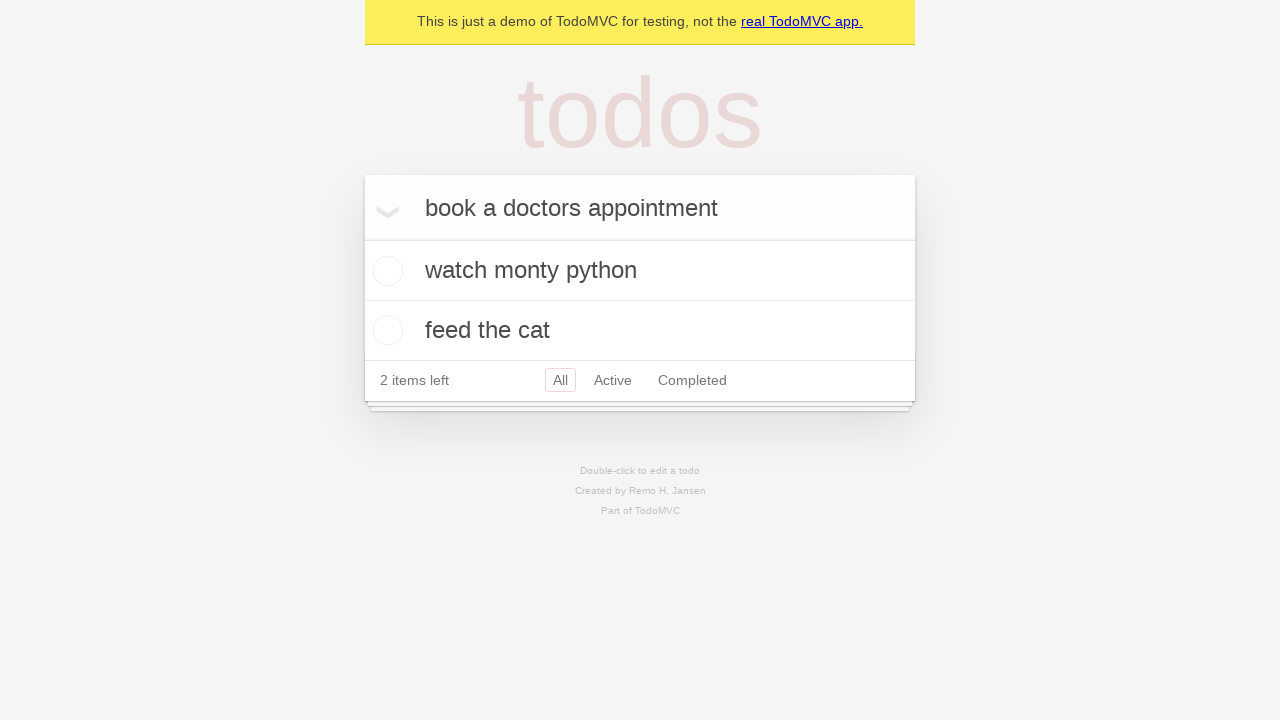

Pressed Enter to add 'book a doctors appointment' to the todo list on internal:attr=[placeholder="What needs to be done?"i]
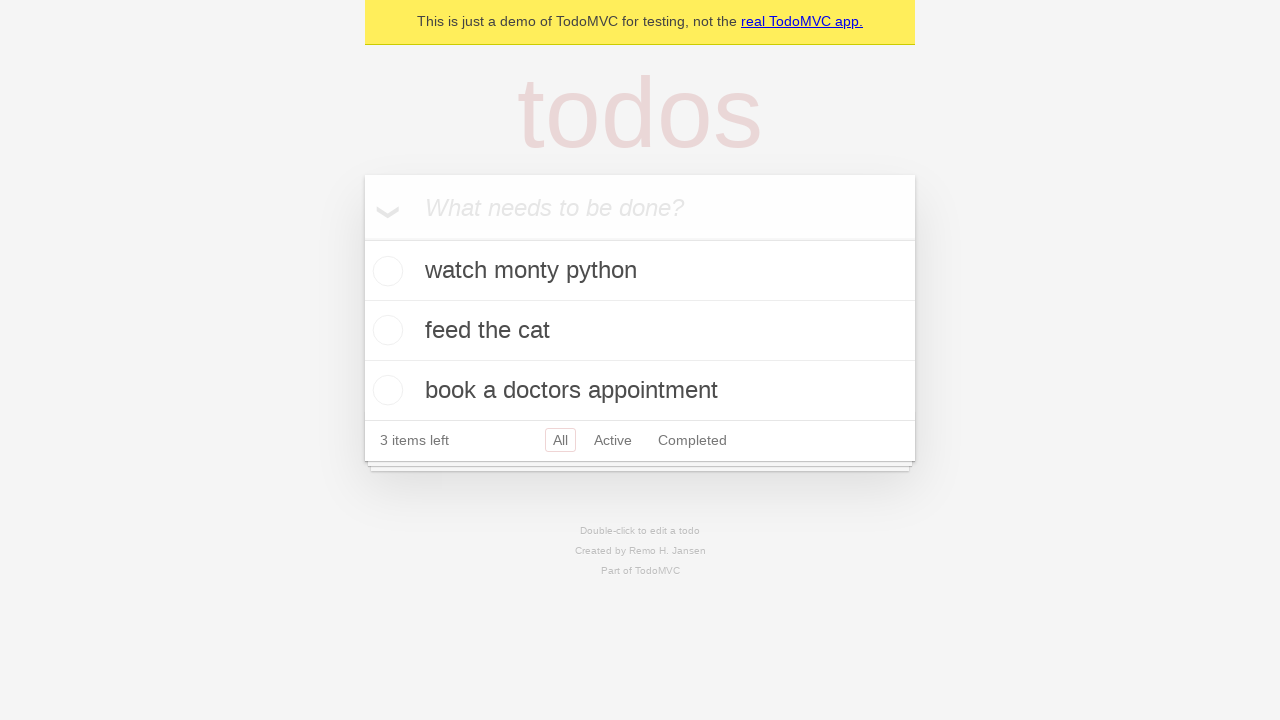

Checked the first todo item as completed at (385, 271) on .todo-list li .toggle >> nth=0
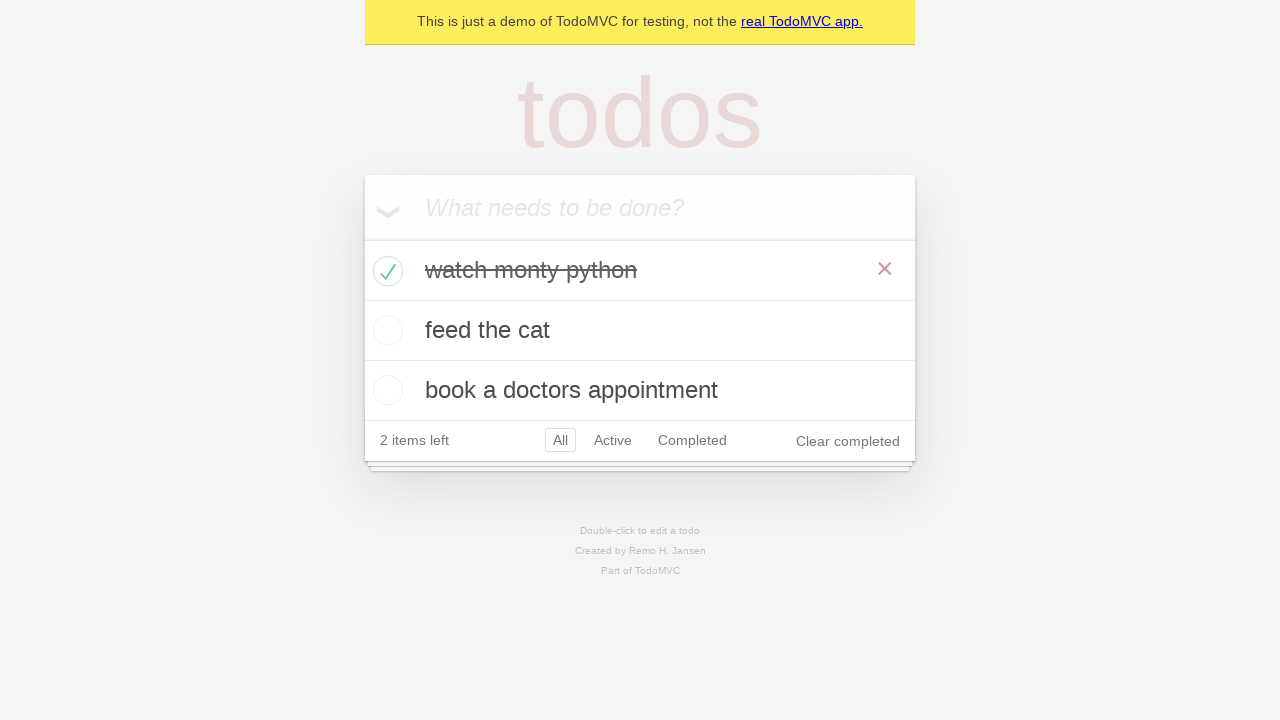

Verified 'Clear completed' button is visible when items are completed
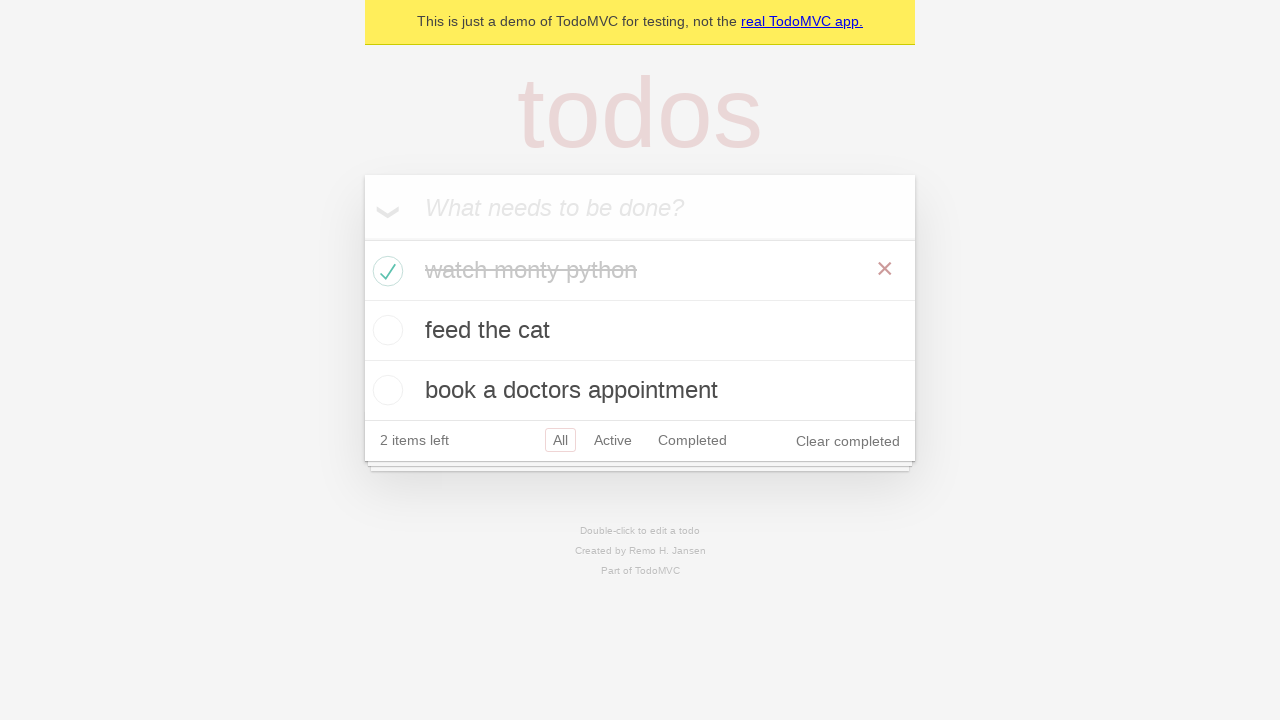

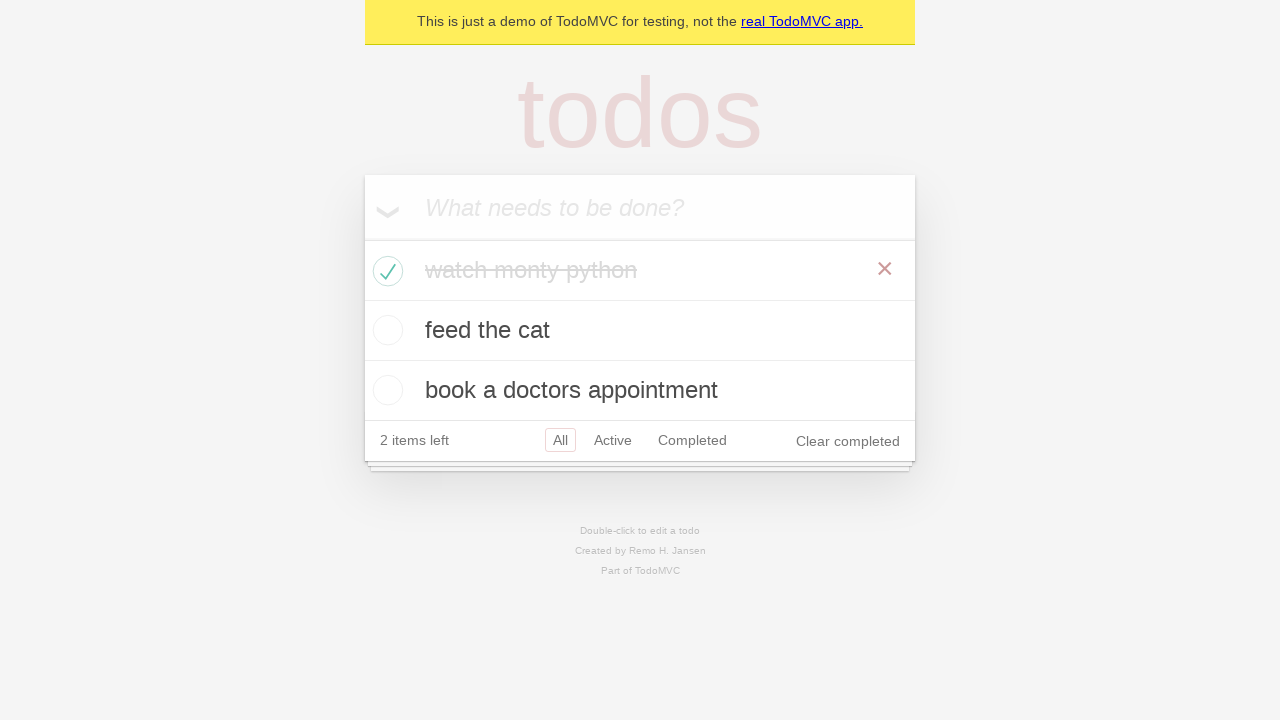